Navigates to Hacker News homepage, waits for posts to load, and clicks on the "More" pagination link to navigate to the next page of posts.

Starting URL: https://news.ycombinator.com/

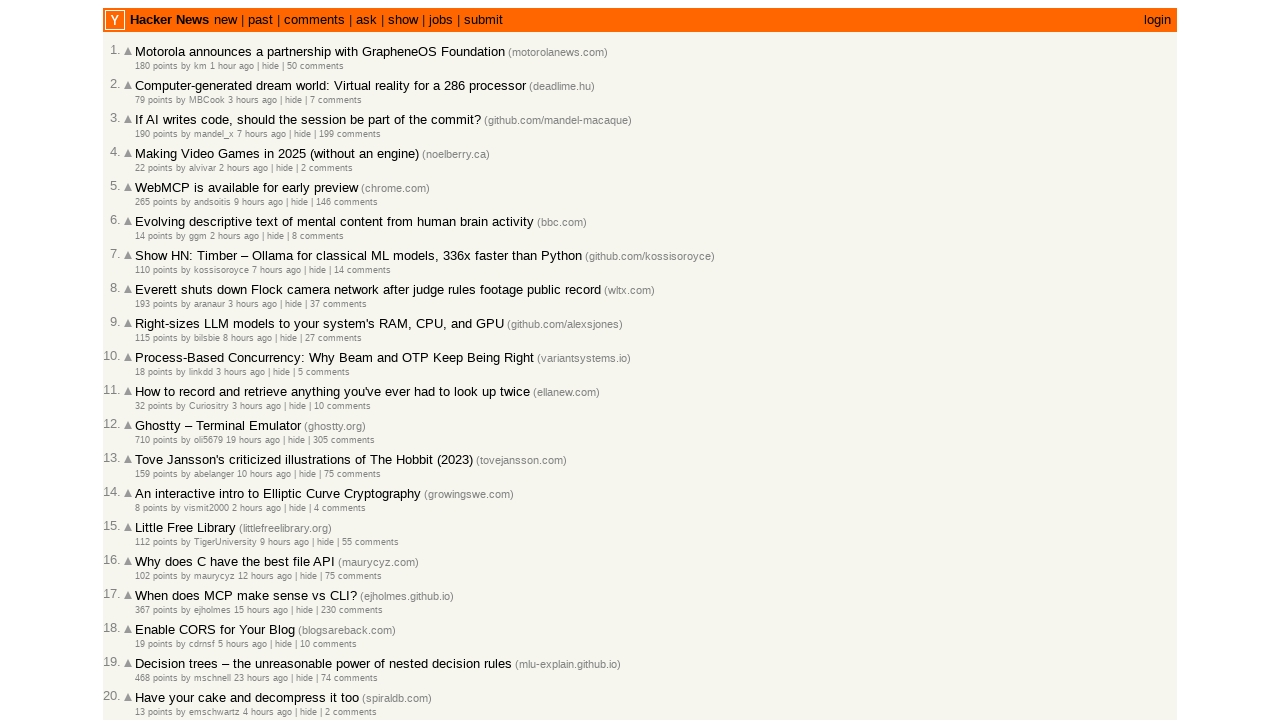

Waited for posts to load on Hacker News homepage
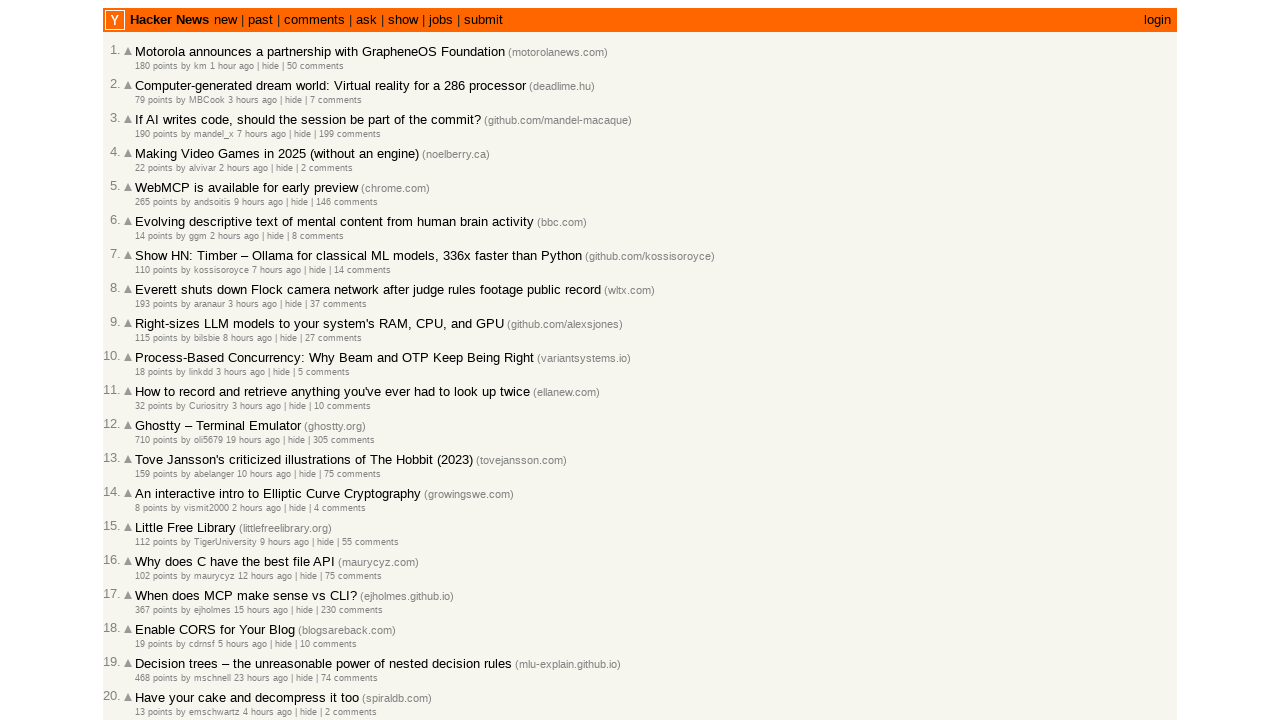

Clicked the 'More' pagination link to navigate to next page at (149, 616) on .morelink
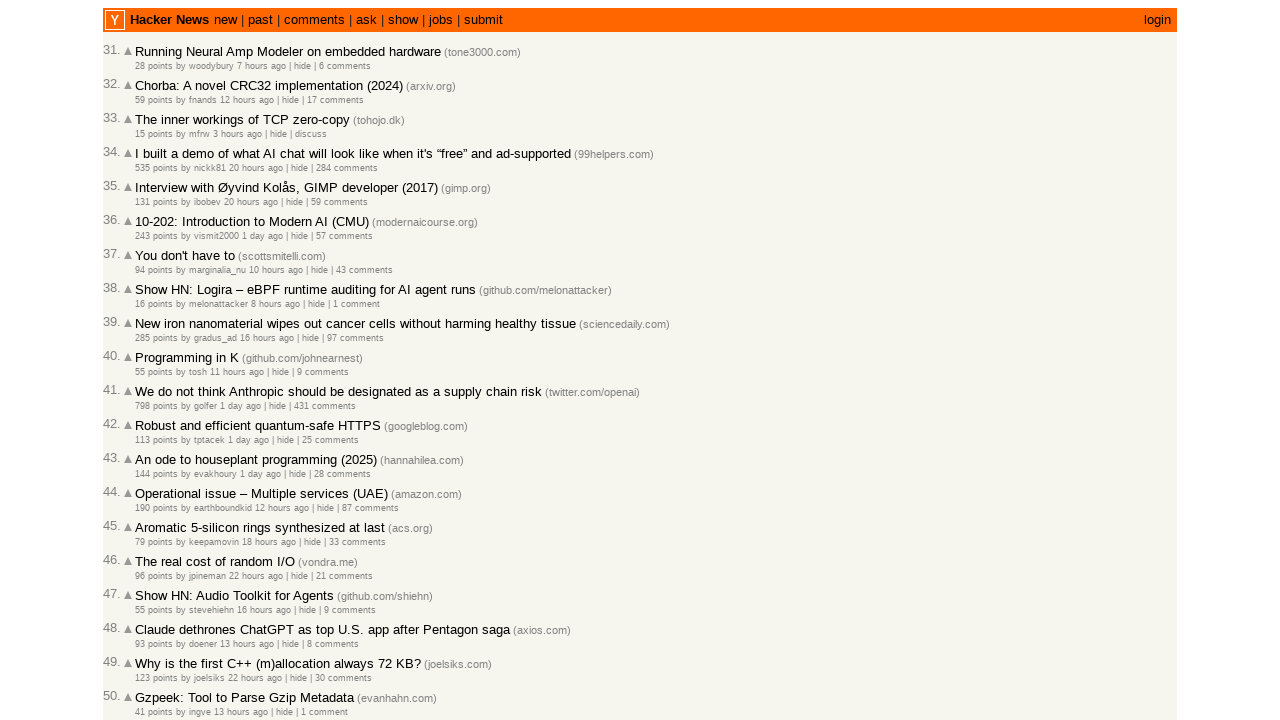

Waited for posts to load on the next page
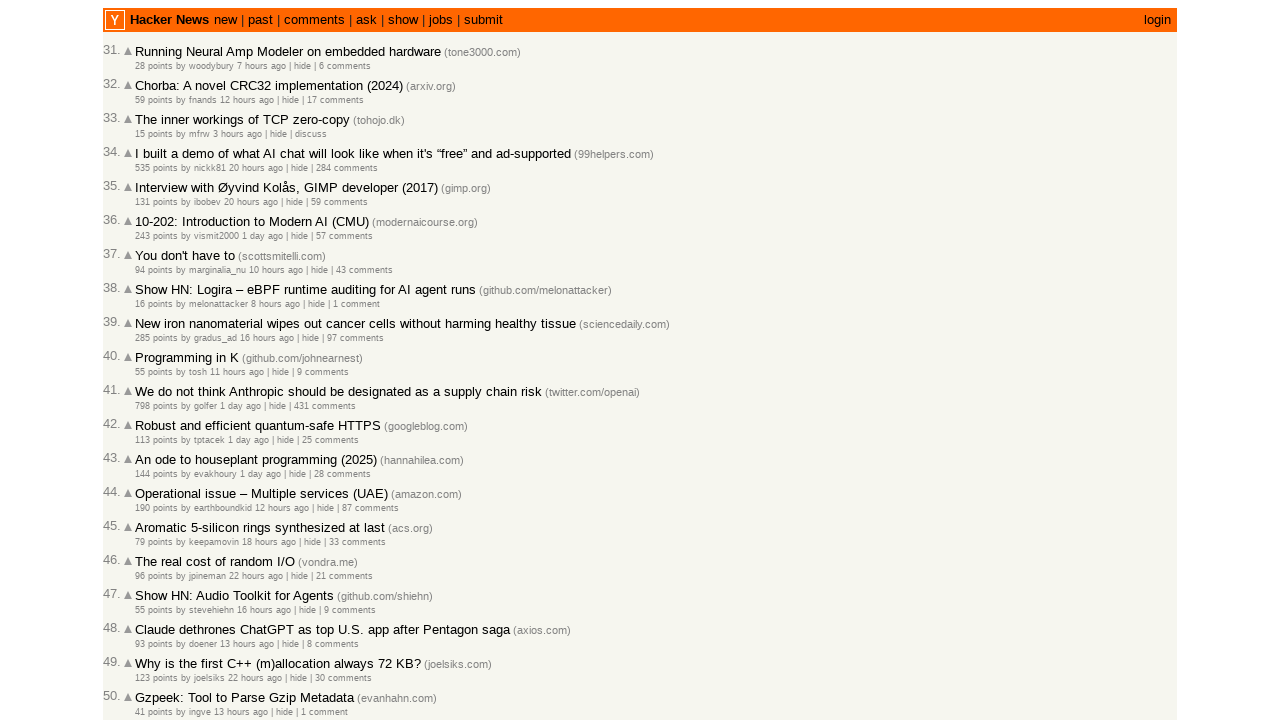

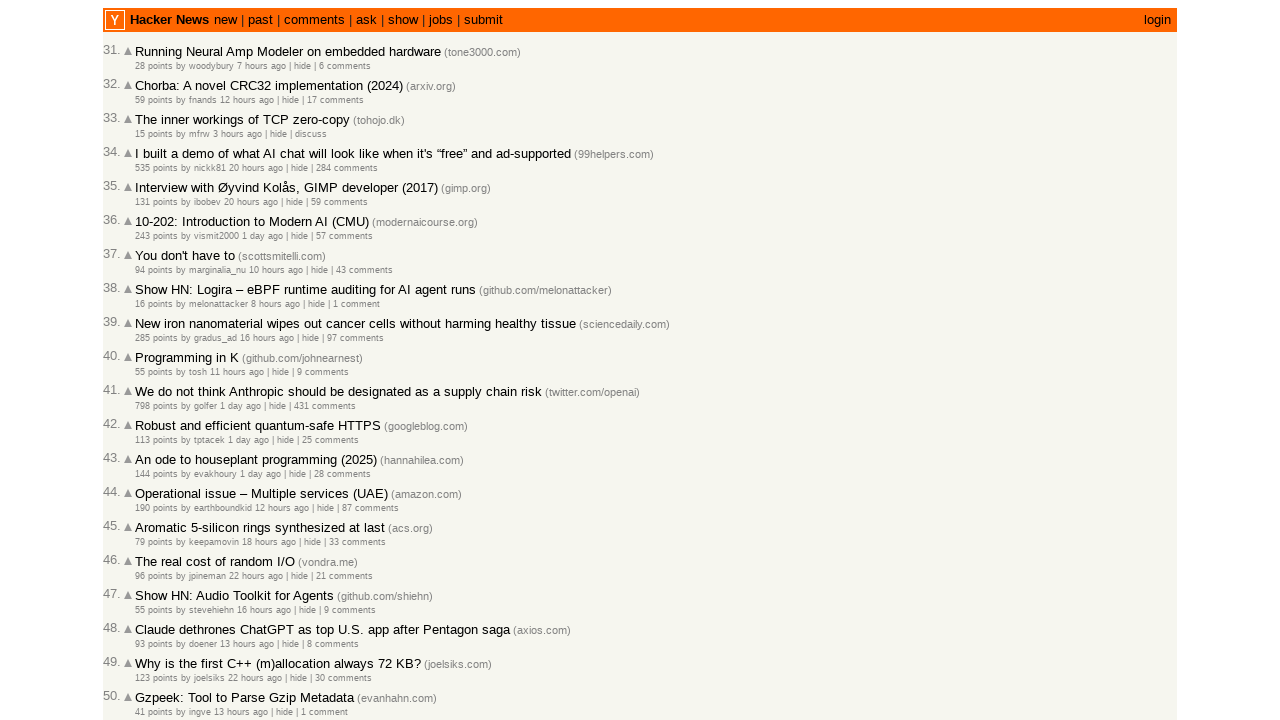